Tests radio button functionality by iterating through a group of radio buttons and clicking each one to verify they can be selected

Starting URL: http://www.echoecho.com/htmlforms10.htm

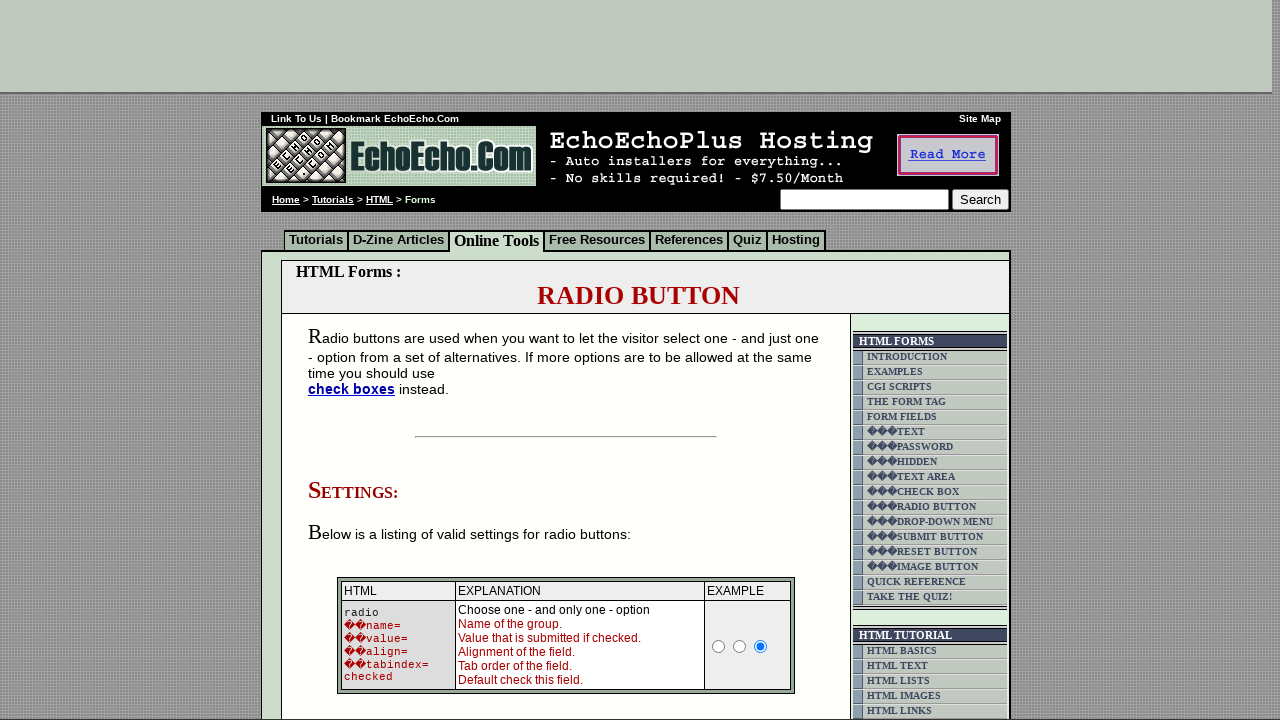

Located all radio buttons in the group1
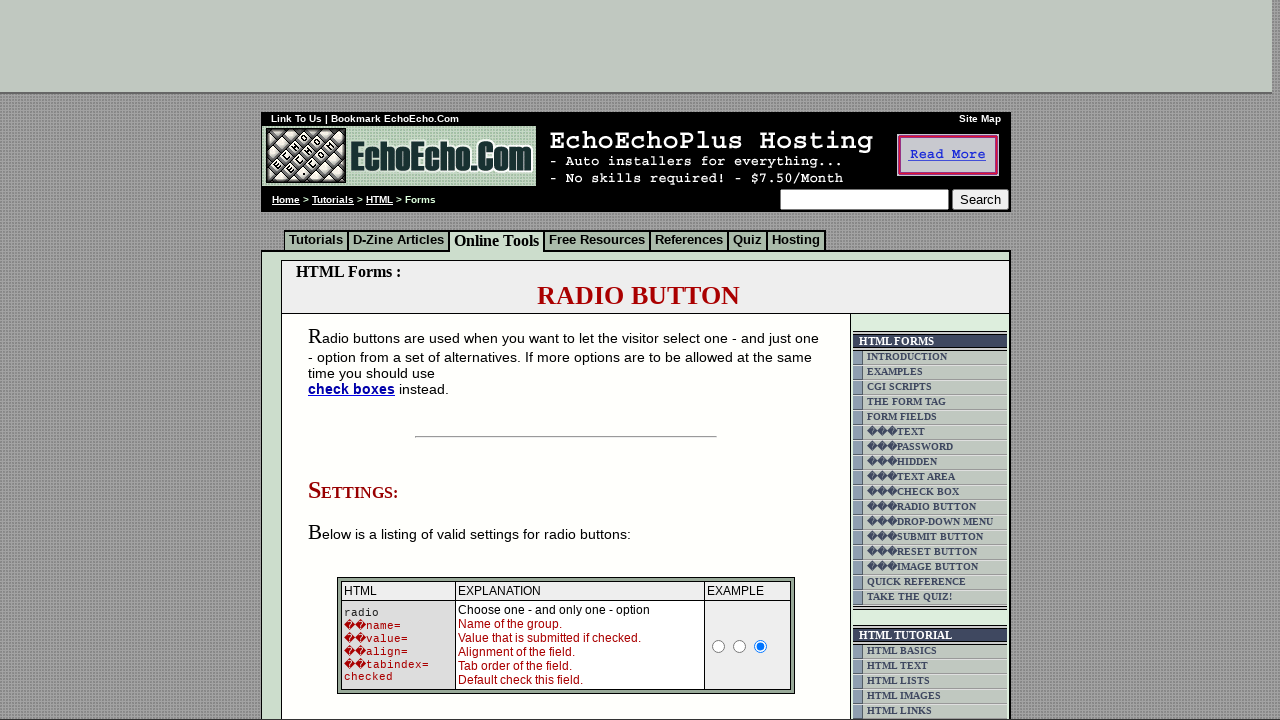

Counted 3 radio buttons in the group
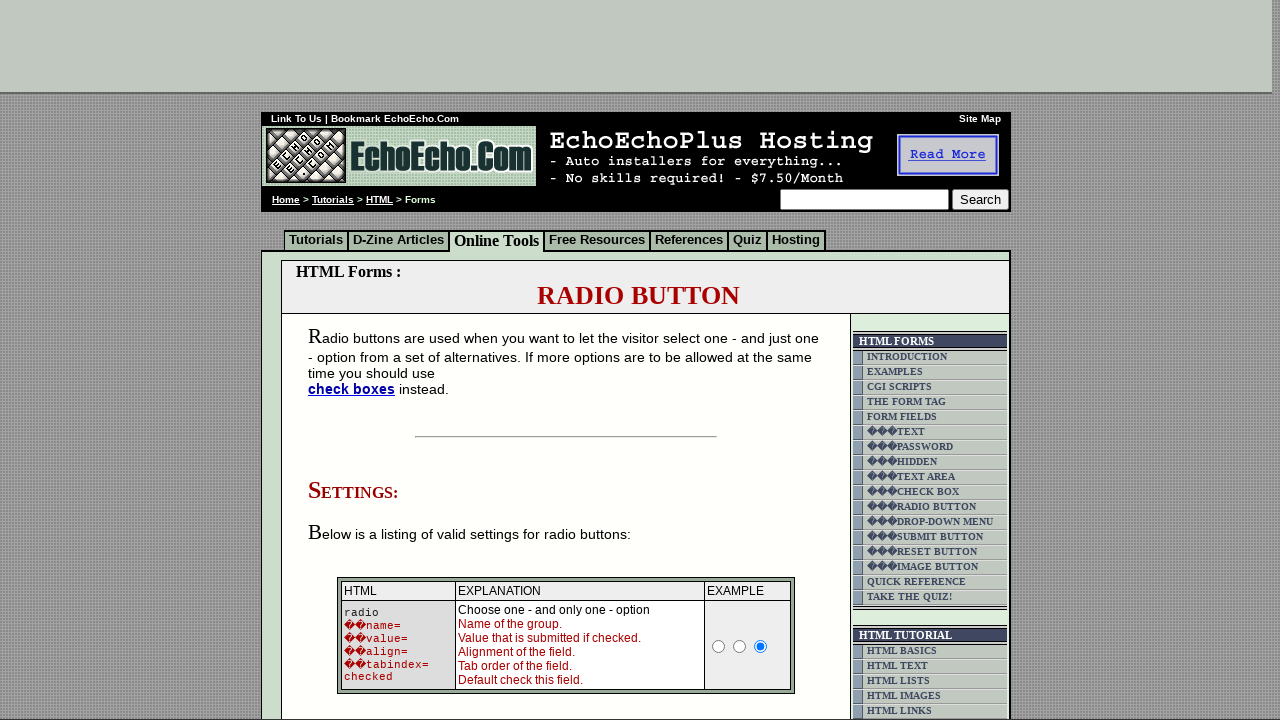

Clicked radio button 1 of 3 at (356, 360) on xpath=//input[@name='group1'] >> nth=0
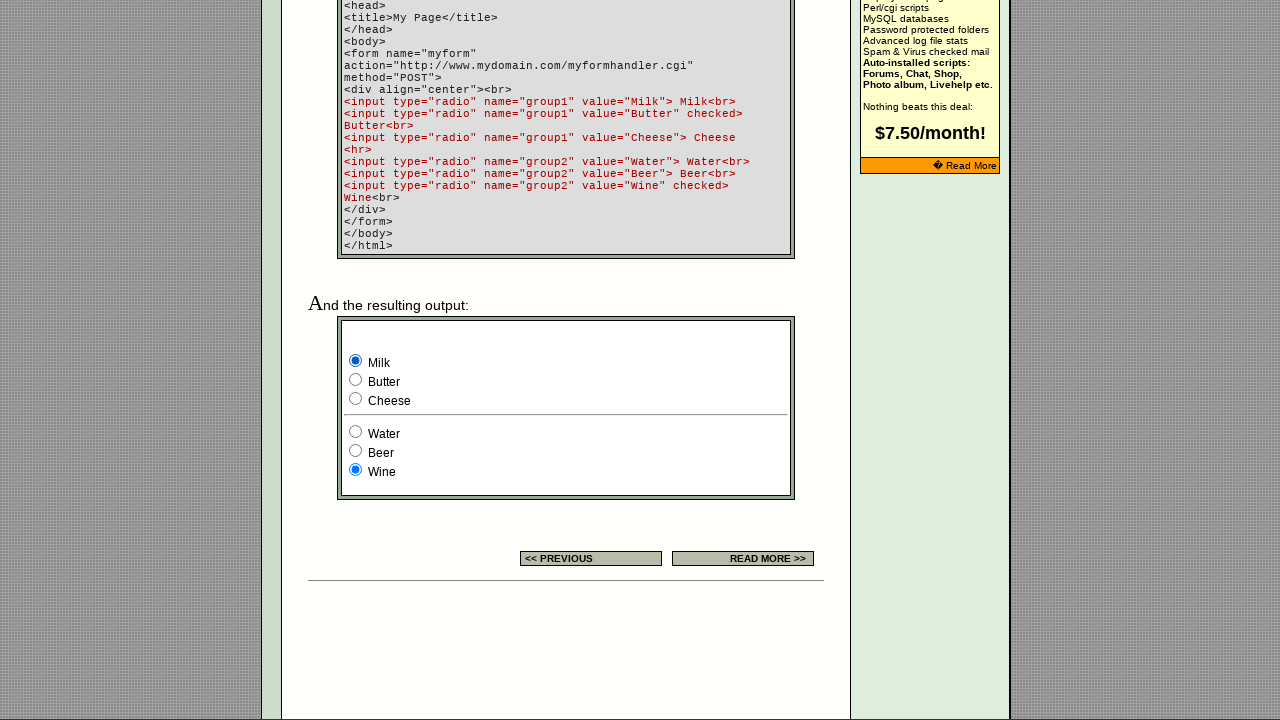

Waited 500ms for radio button 1 selection to register
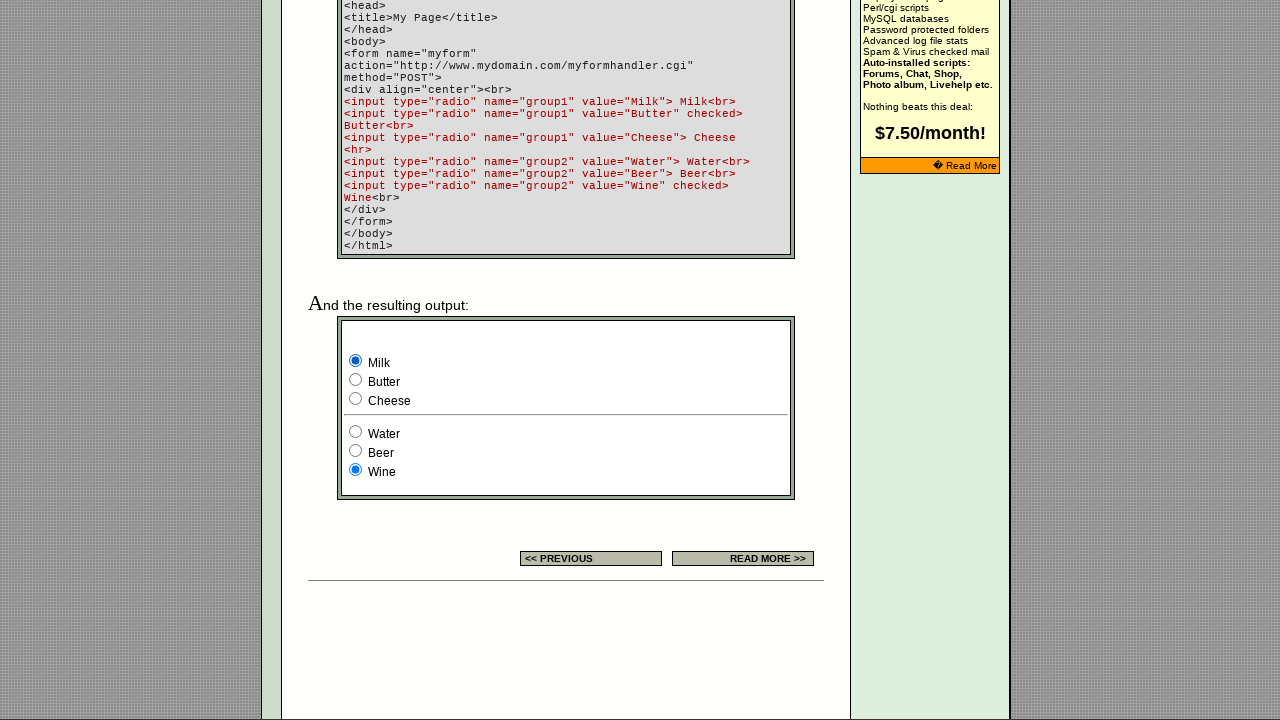

Clicked radio button 2 of 3 at (356, 380) on xpath=//input[@name='group1'] >> nth=1
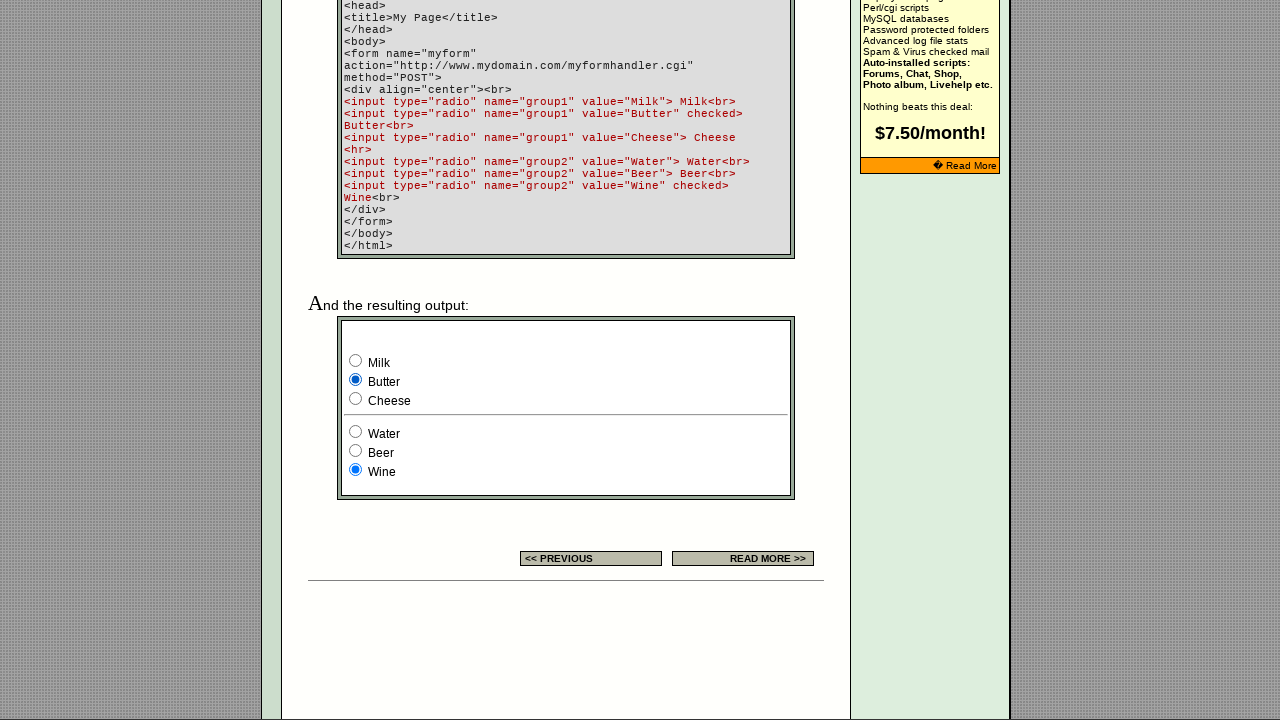

Waited 500ms for radio button 2 selection to register
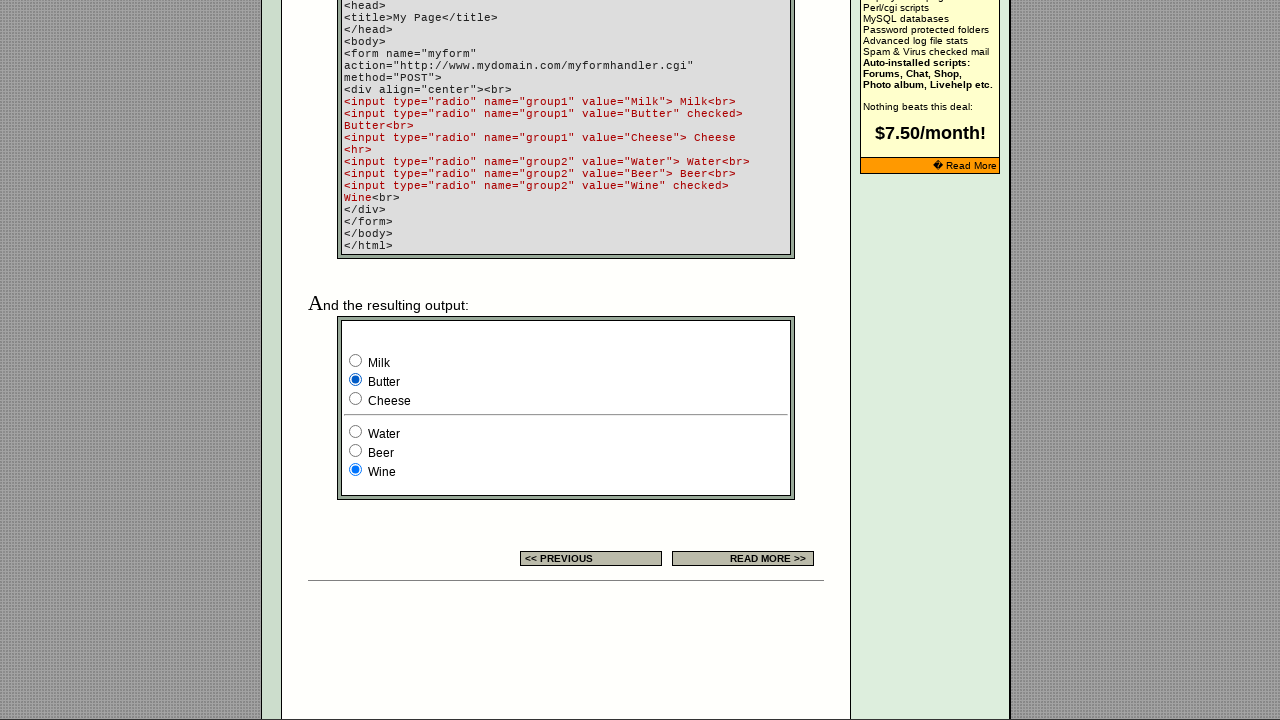

Clicked radio button 3 of 3 at (356, 398) on xpath=//input[@name='group1'] >> nth=2
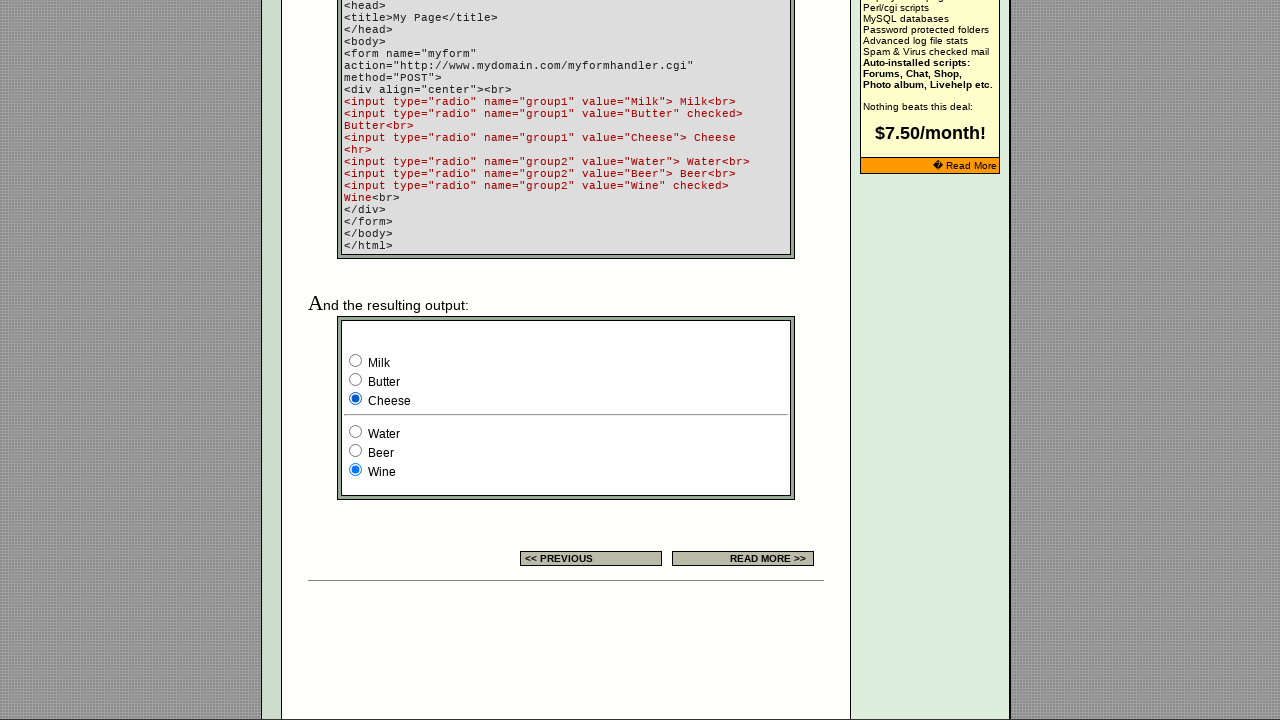

Waited 500ms for radio button 3 selection to register
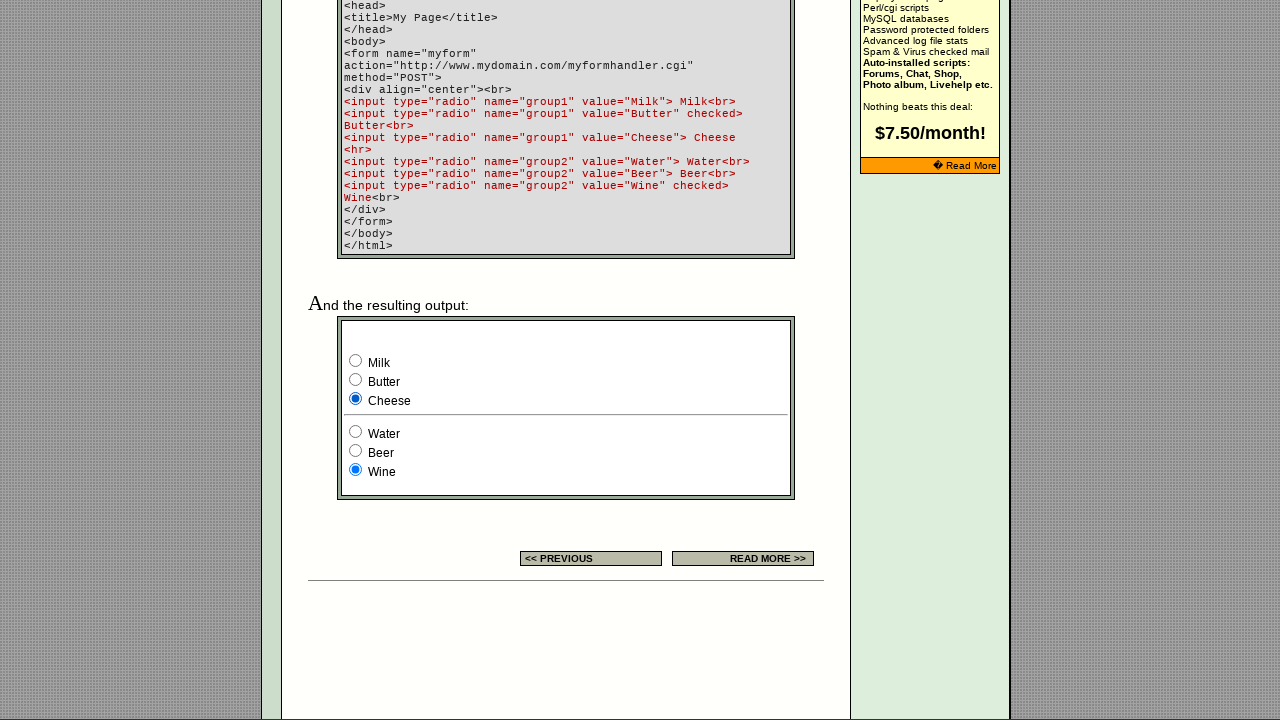

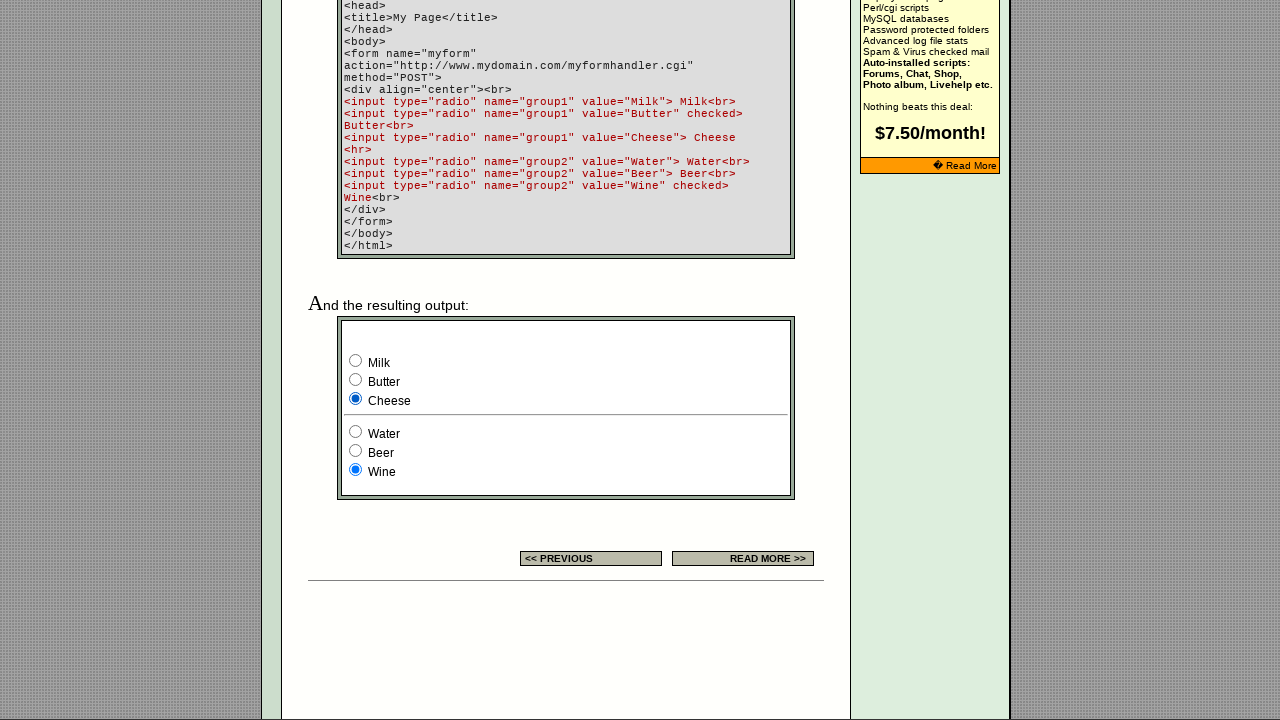